Tests prompt alert by clicking a button, entering text in the prompt, and accepting it

Starting URL: https://v1.training-support.net/selenium/javascript-alerts

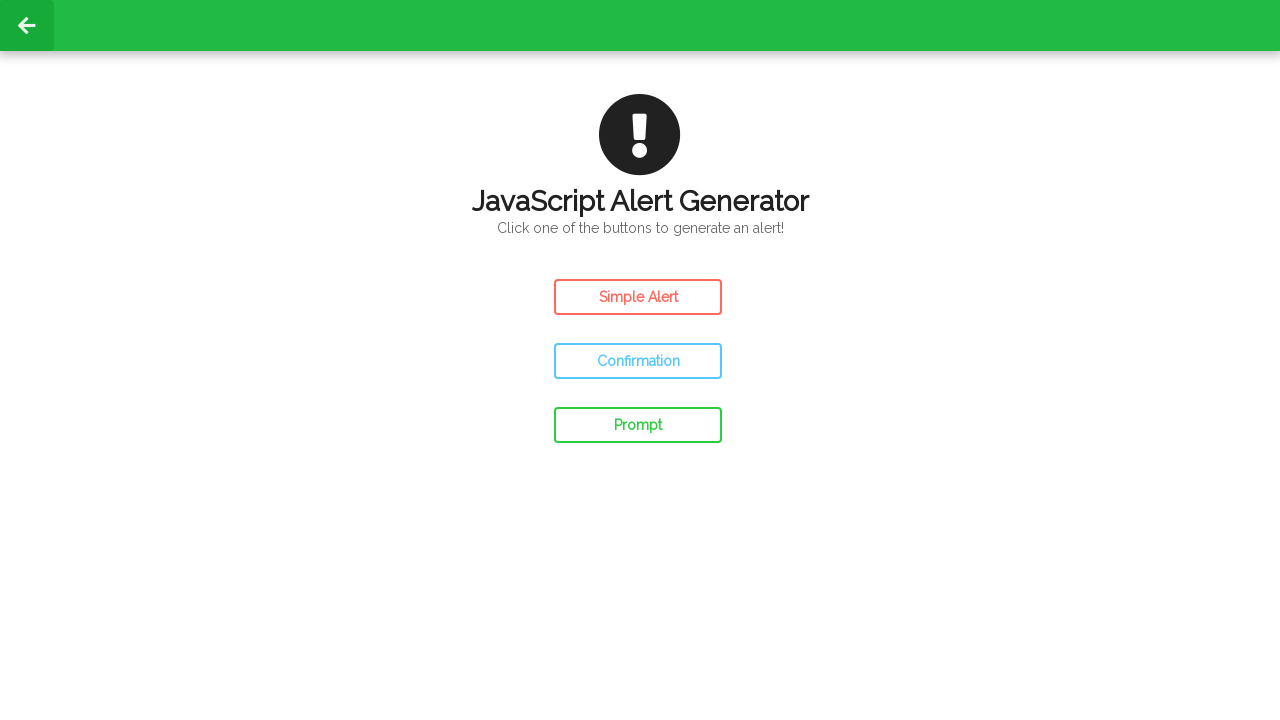

Registered dialog handler to accept prompt with text 'HI'
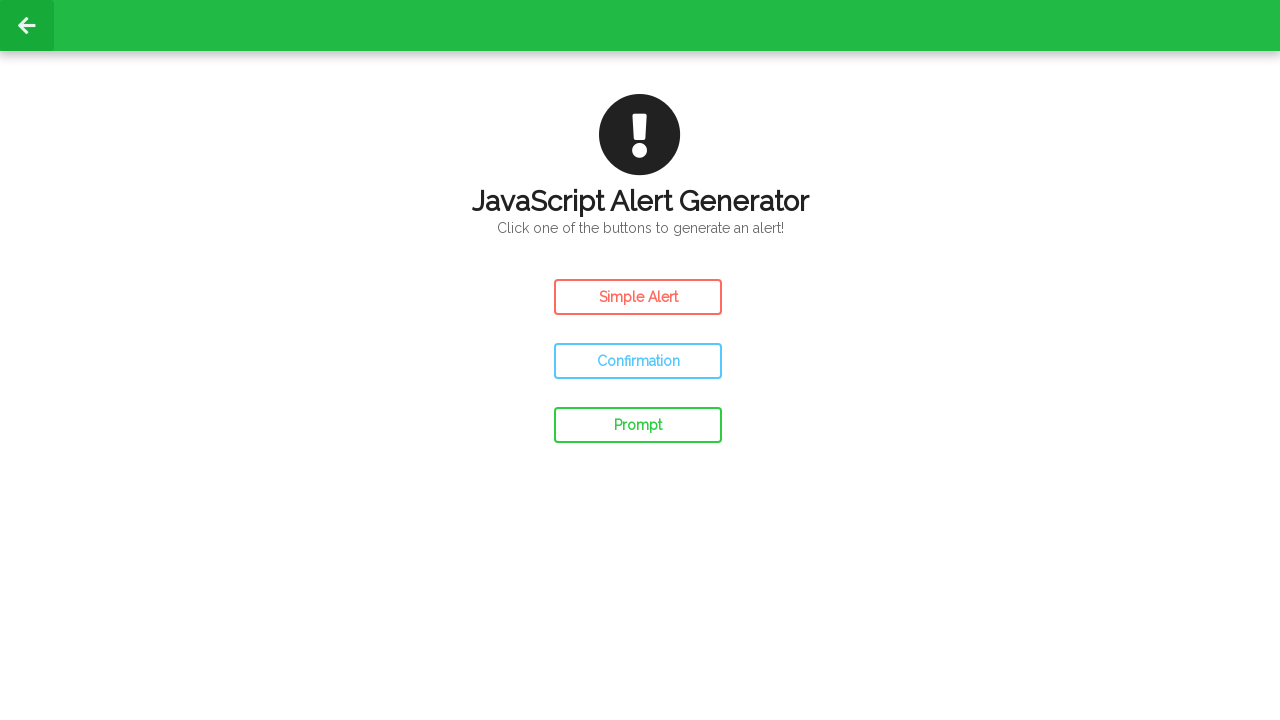

Clicked prompt alert button at (638, 425) on //*[@id="prompt"]
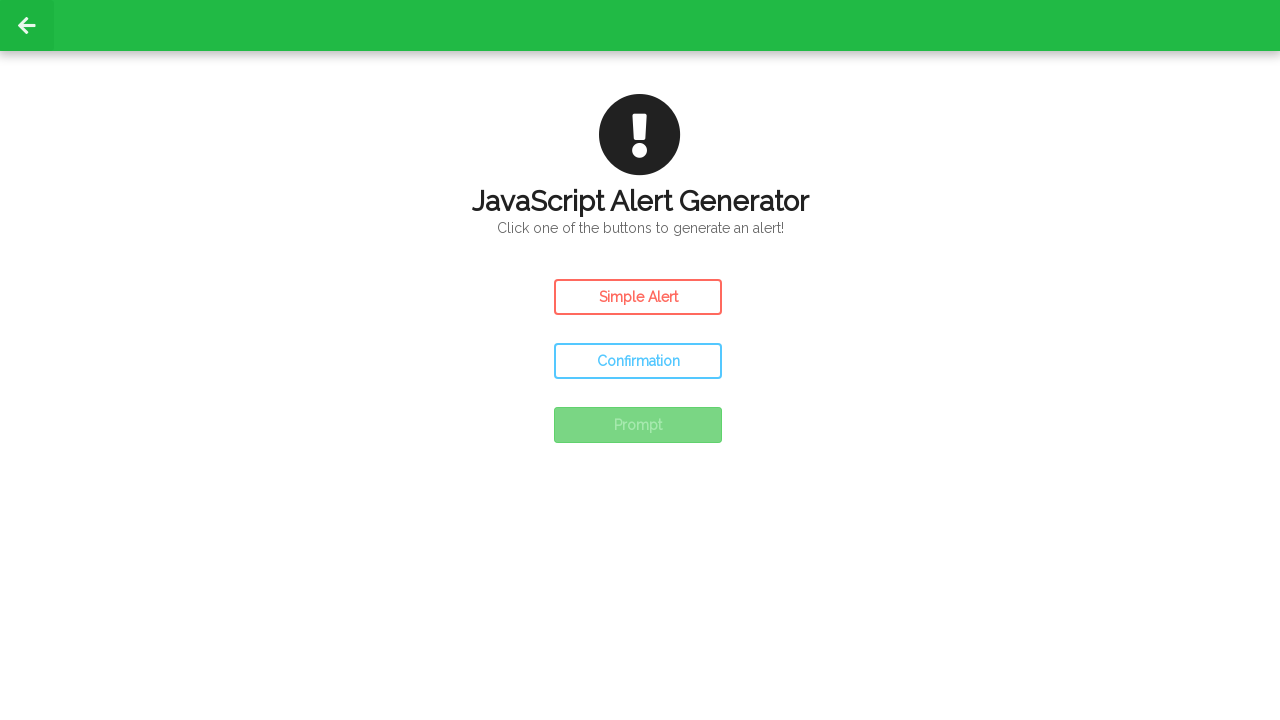

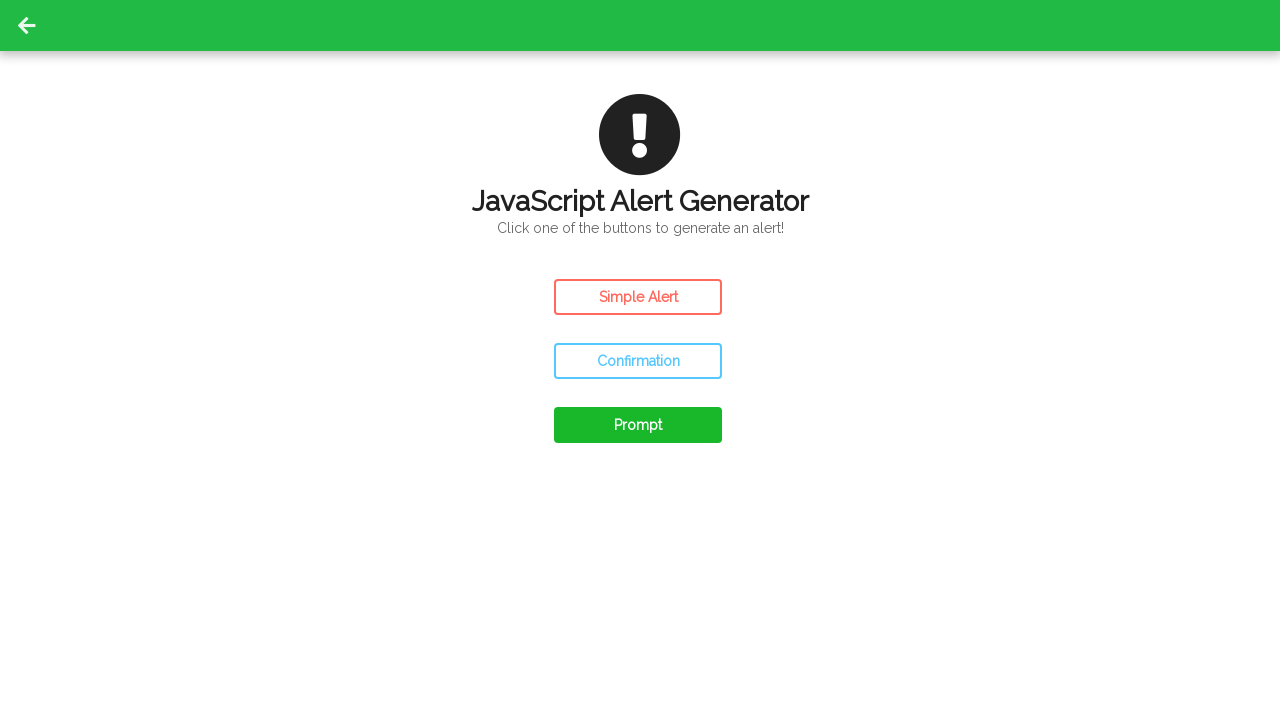